Tests checkbox selection functionality and verifies page title on a flight booking website

Starting URL: https://rahulshettyacademy.com/dropdownsPractise/

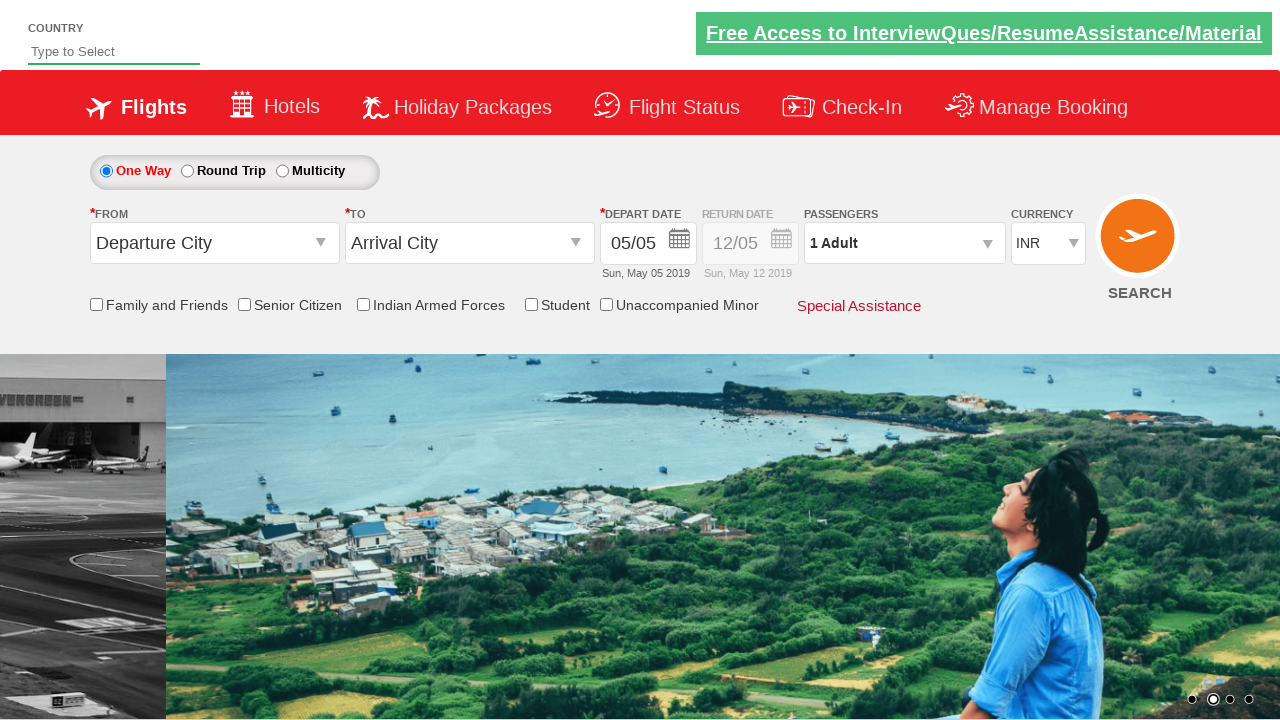

Verified friends and family checkbox is initially unchecked
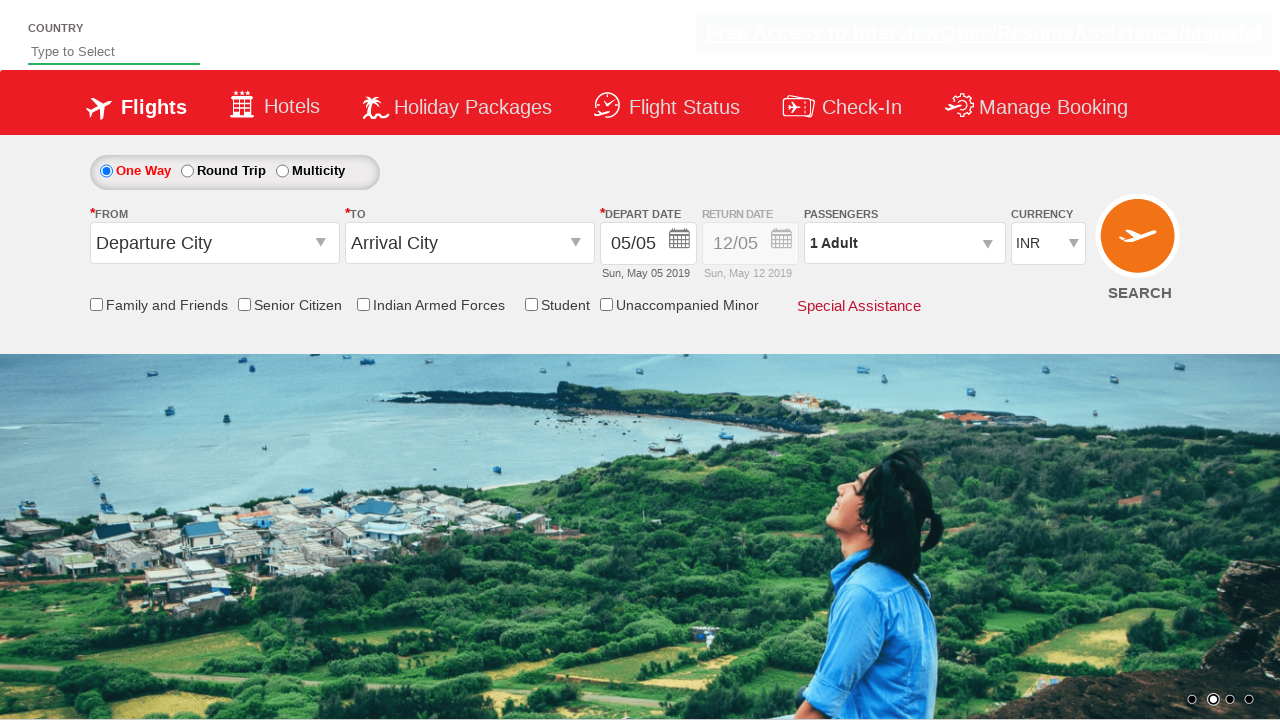

Clicked the friends and family checkbox at (96, 304) on #ctl00_mainContent_chk_friendsandfamily
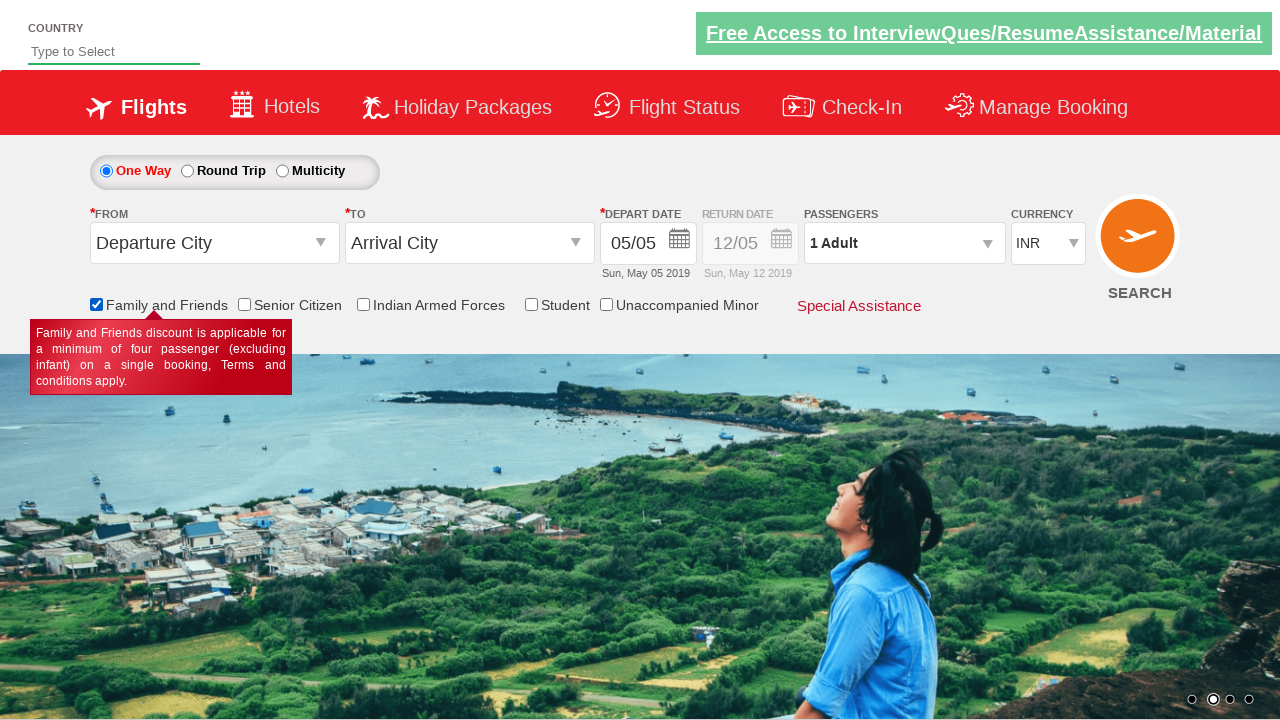

Verified friends and family checkbox is now checked
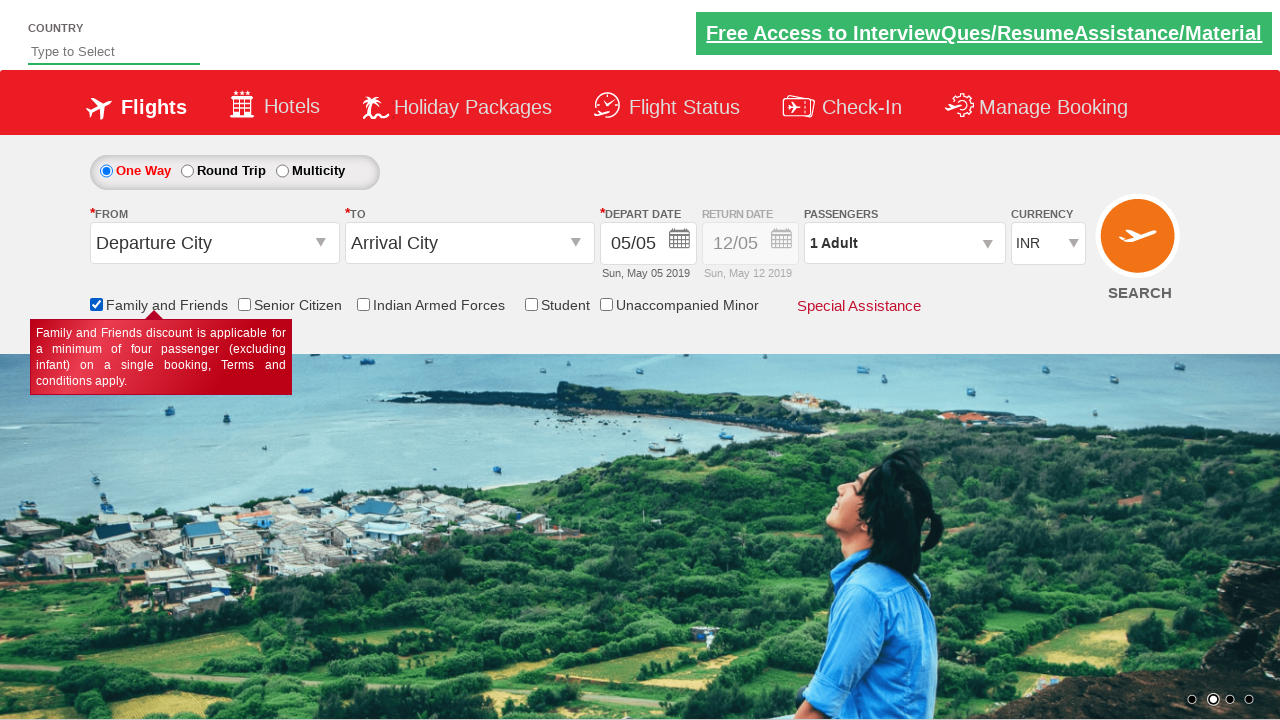

Verified page title matches expected value
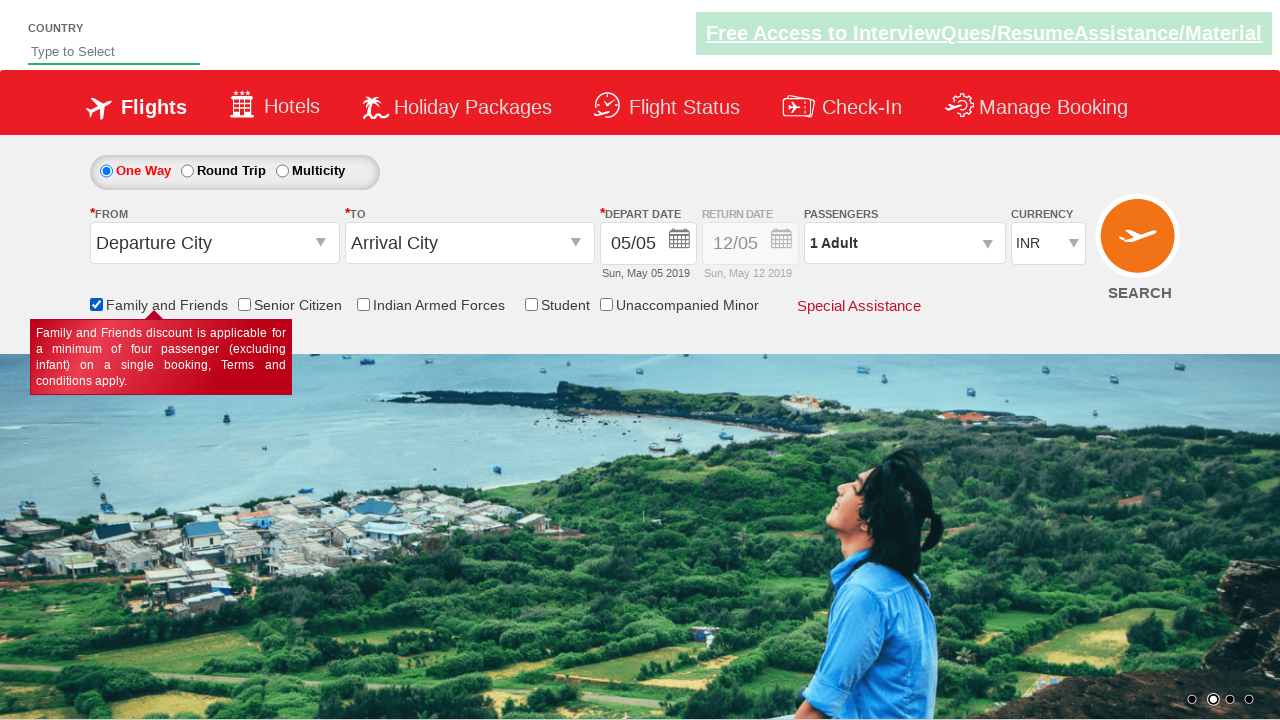

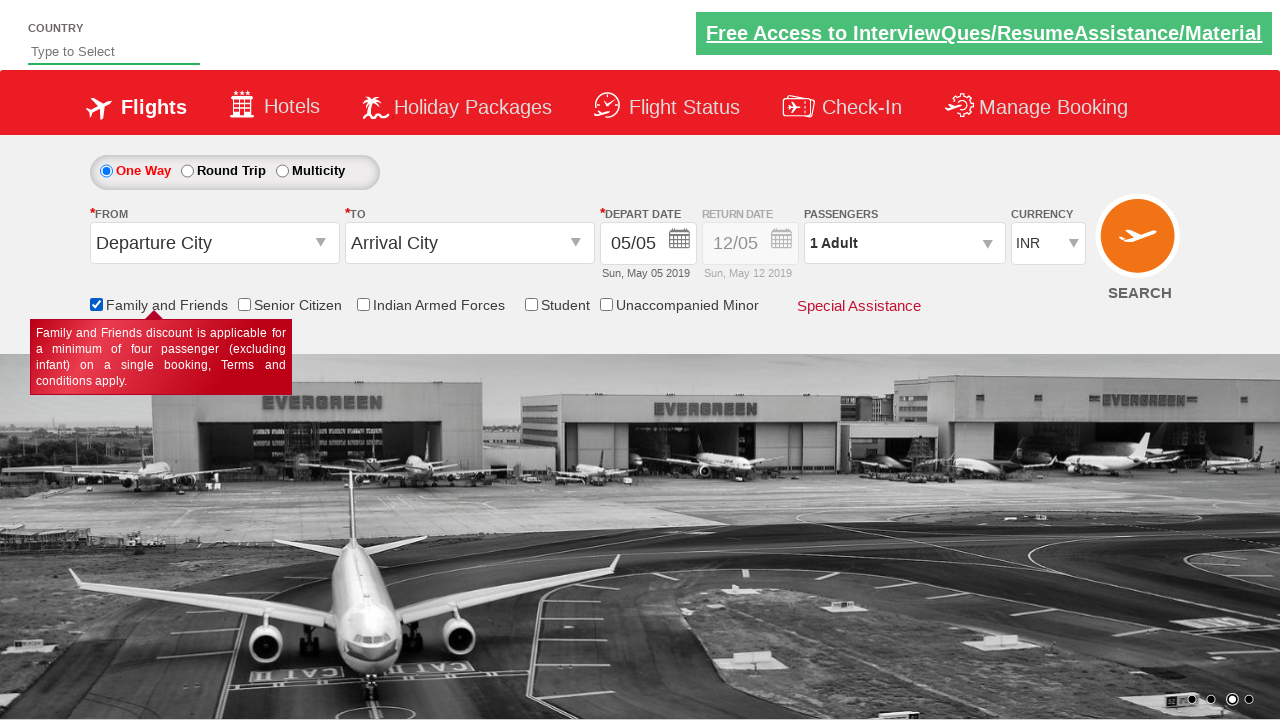